Tests that clicking login with empty username and password fields displays the correct error message

Starting URL: https://www.saucedemo.com/

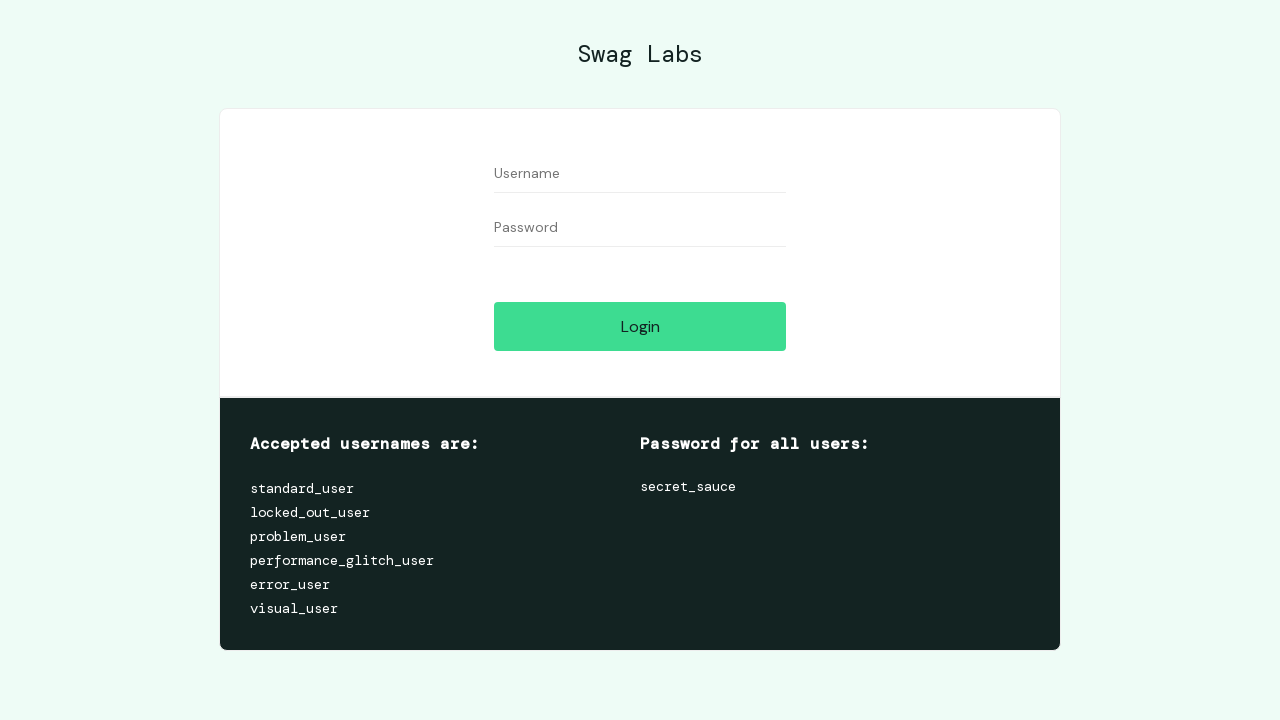

Clicked login button without filling username and password fields at (640, 326) on #login-button
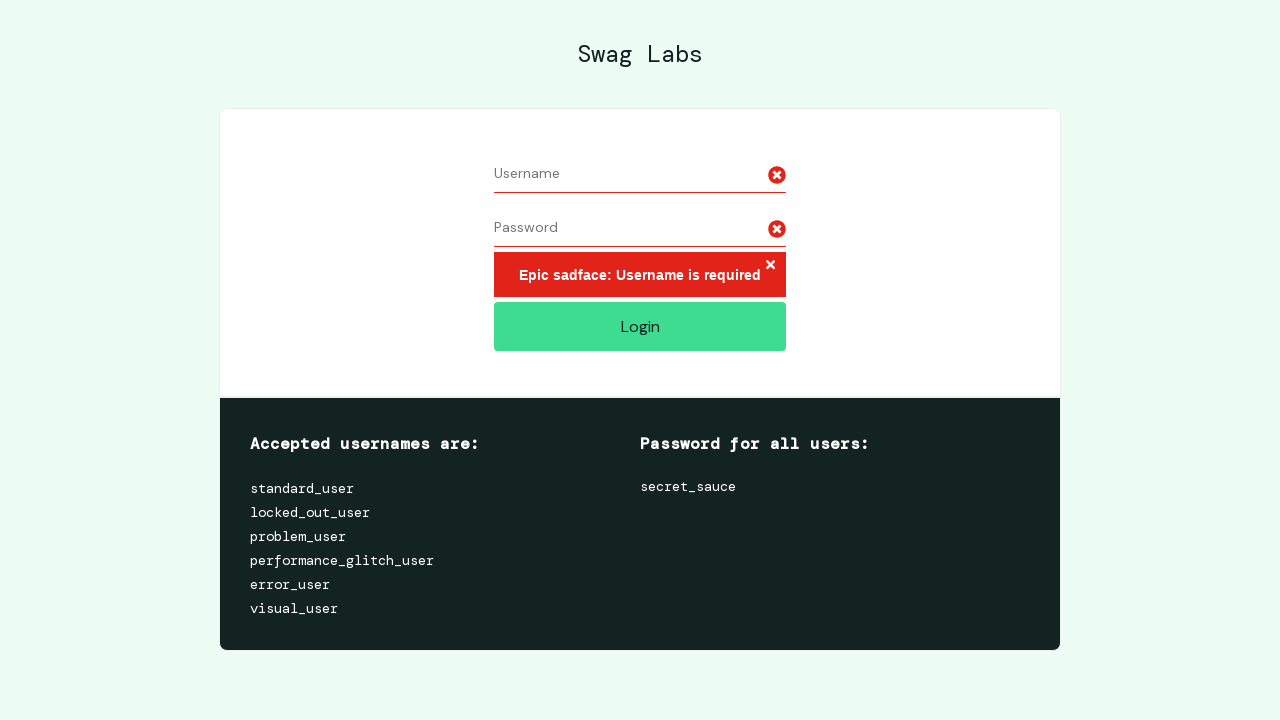

Error message appeared on page
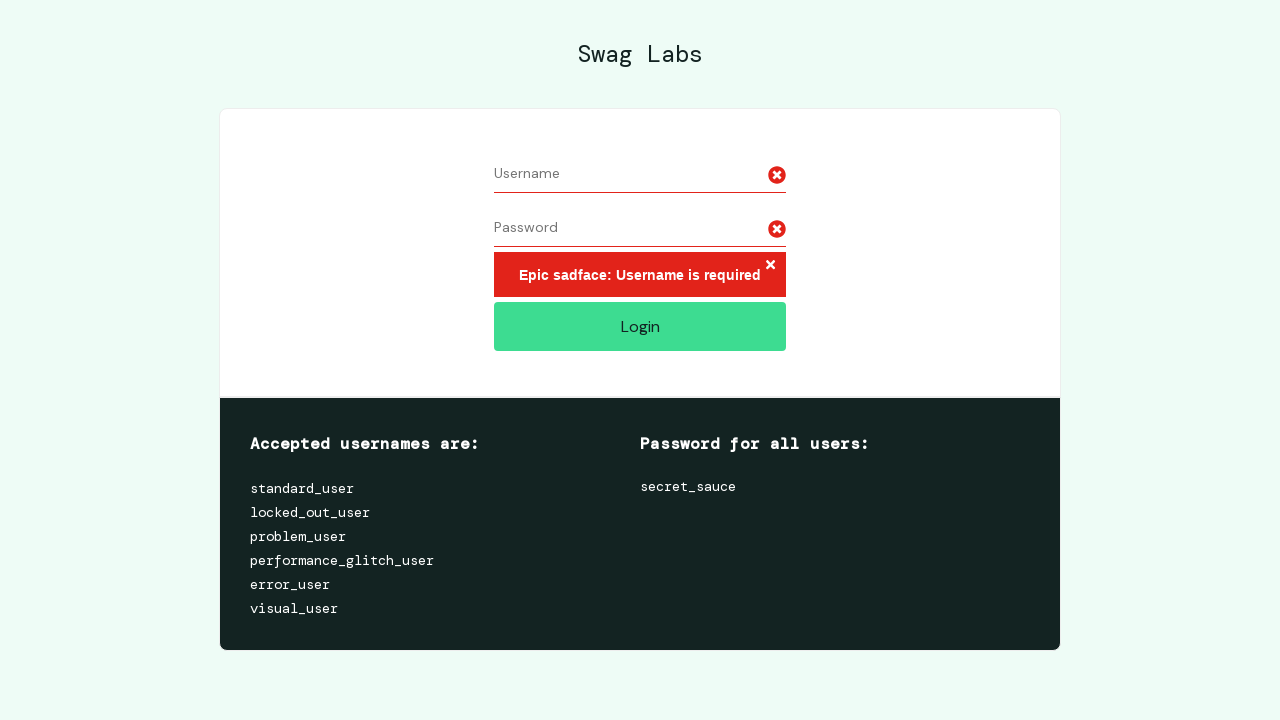

Verified error message displays 'Epic sadface: Username is required'
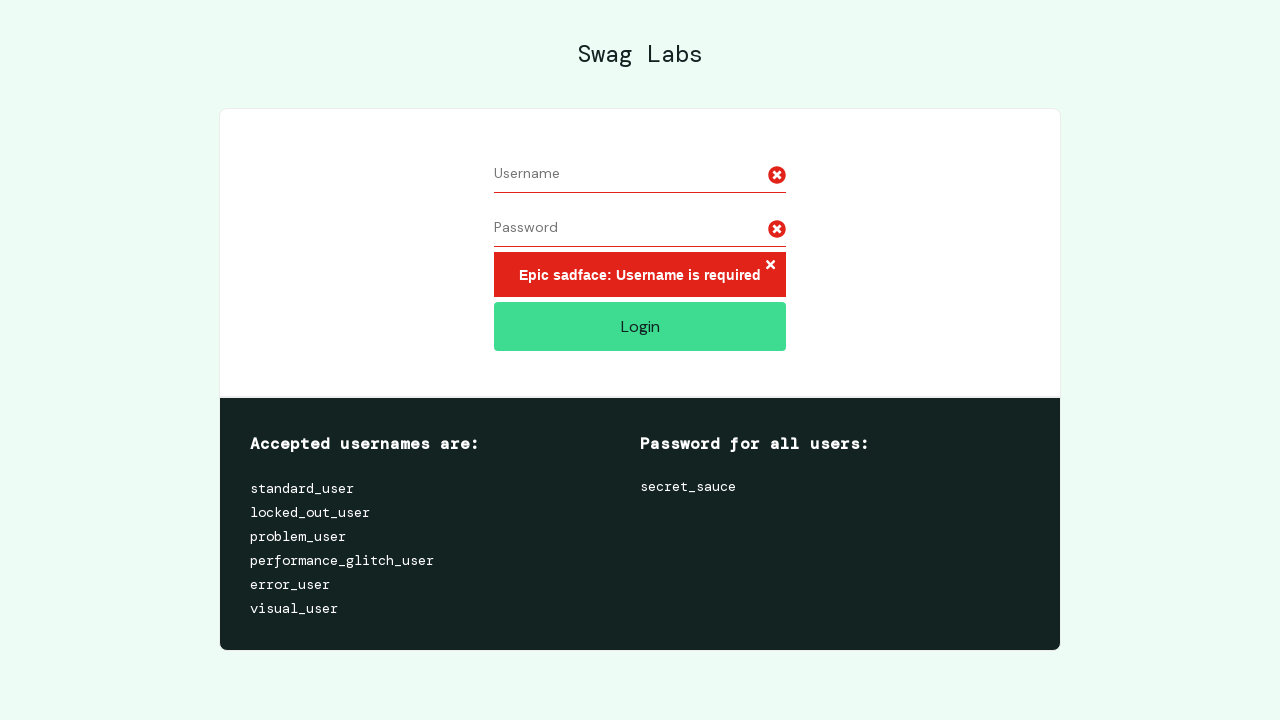

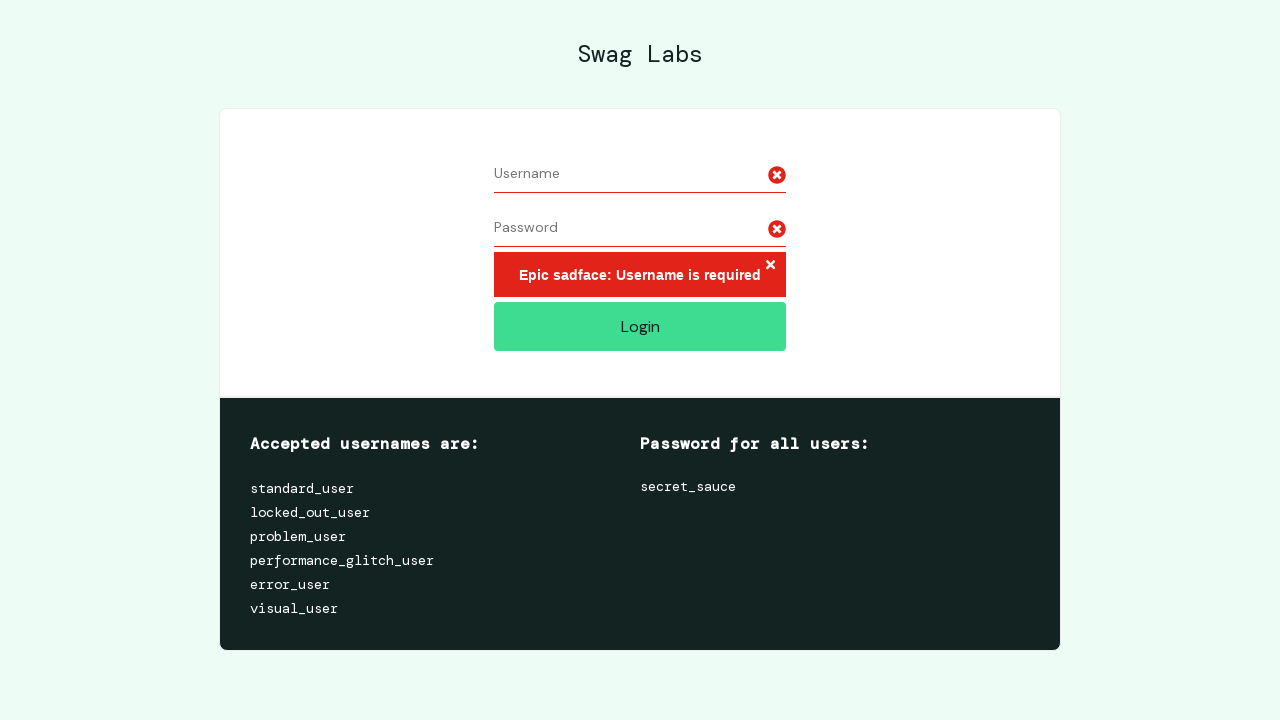